Navigates to a Stepik lesson page, fills in an answer in the textarea field, and clicks the submit button to submit the solution.

Starting URL: https://stepik.org/lesson/25969/step/12

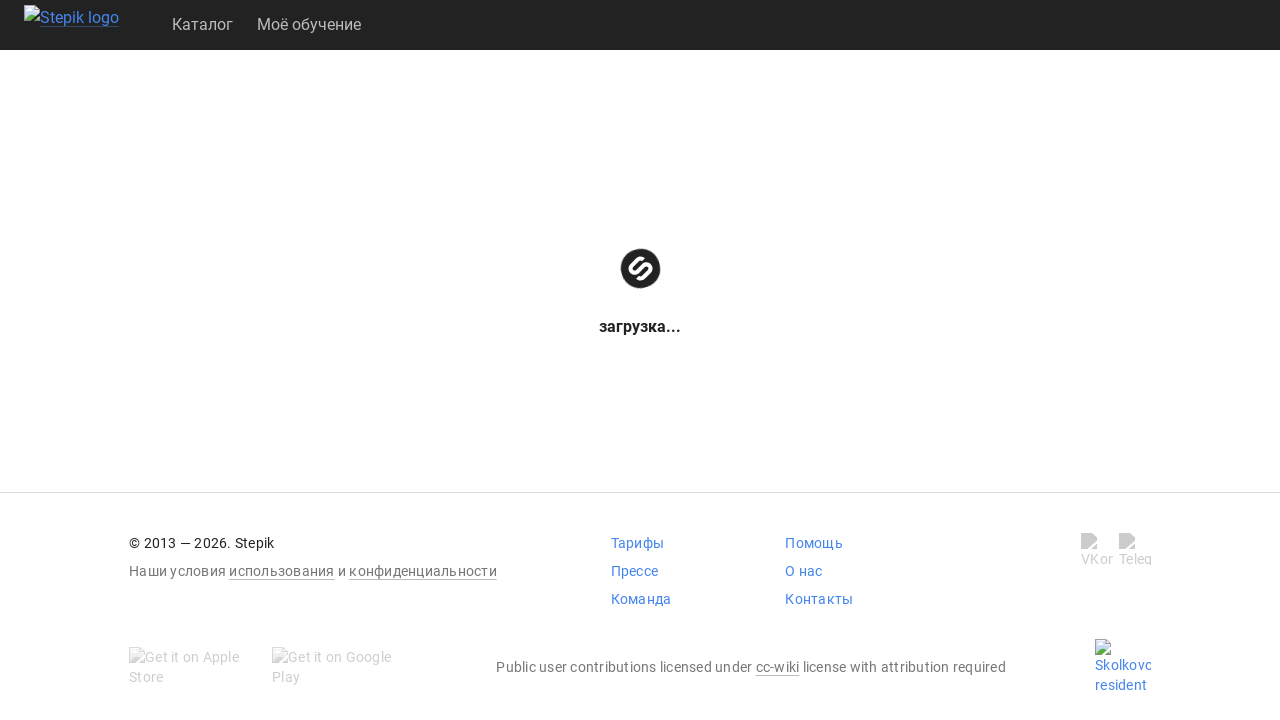

Waited for textarea element to be available
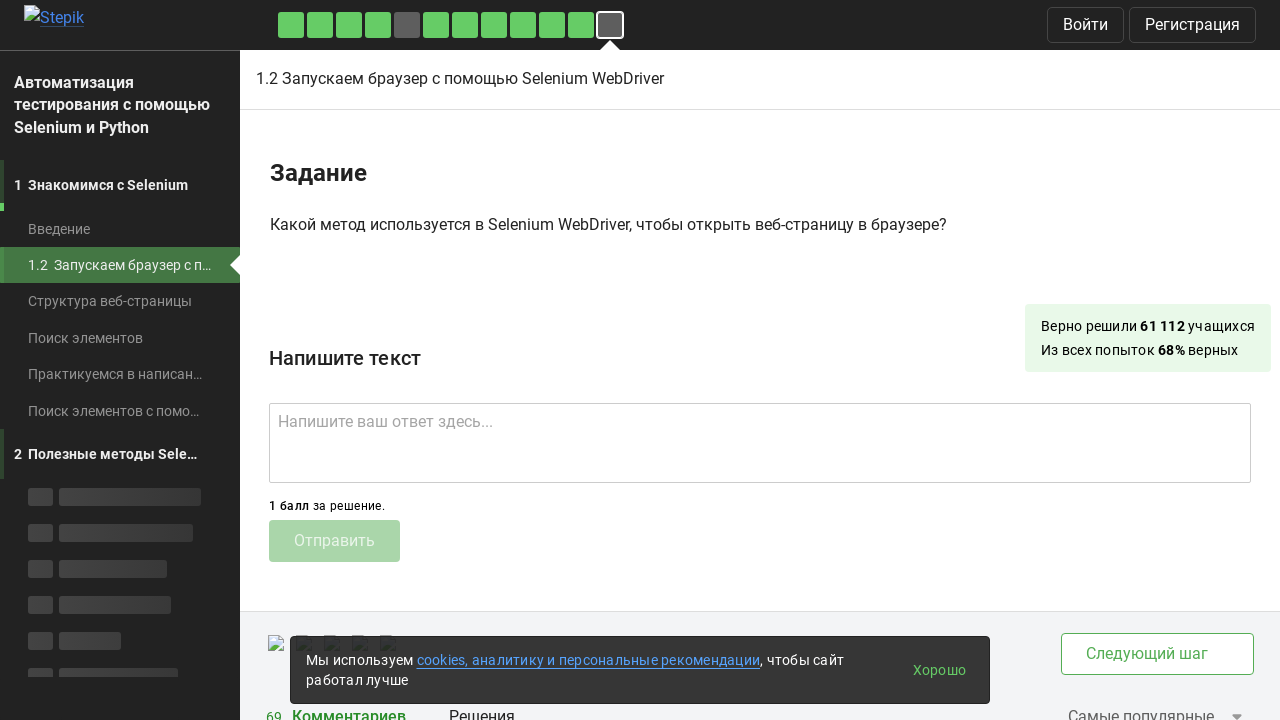

Filled textarea with answer 'get()' on .textarea
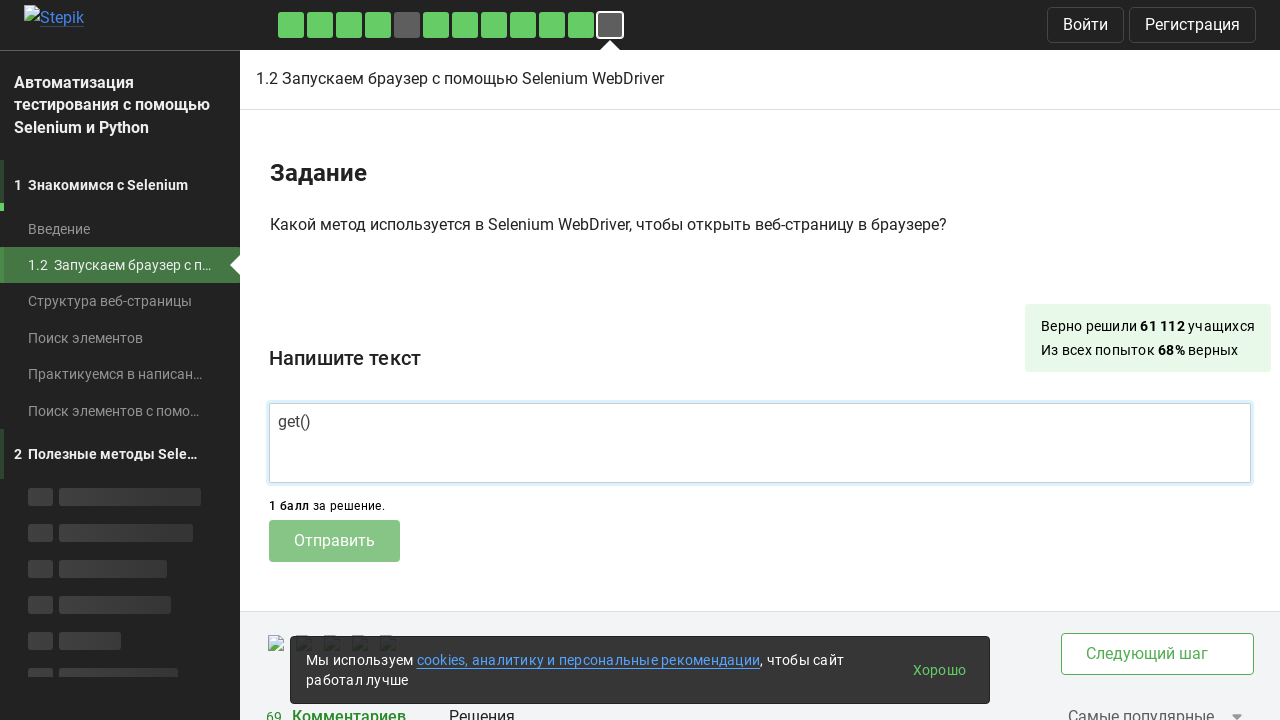

Clicked submit button to submit the solution at (334, 541) on .submit-submission
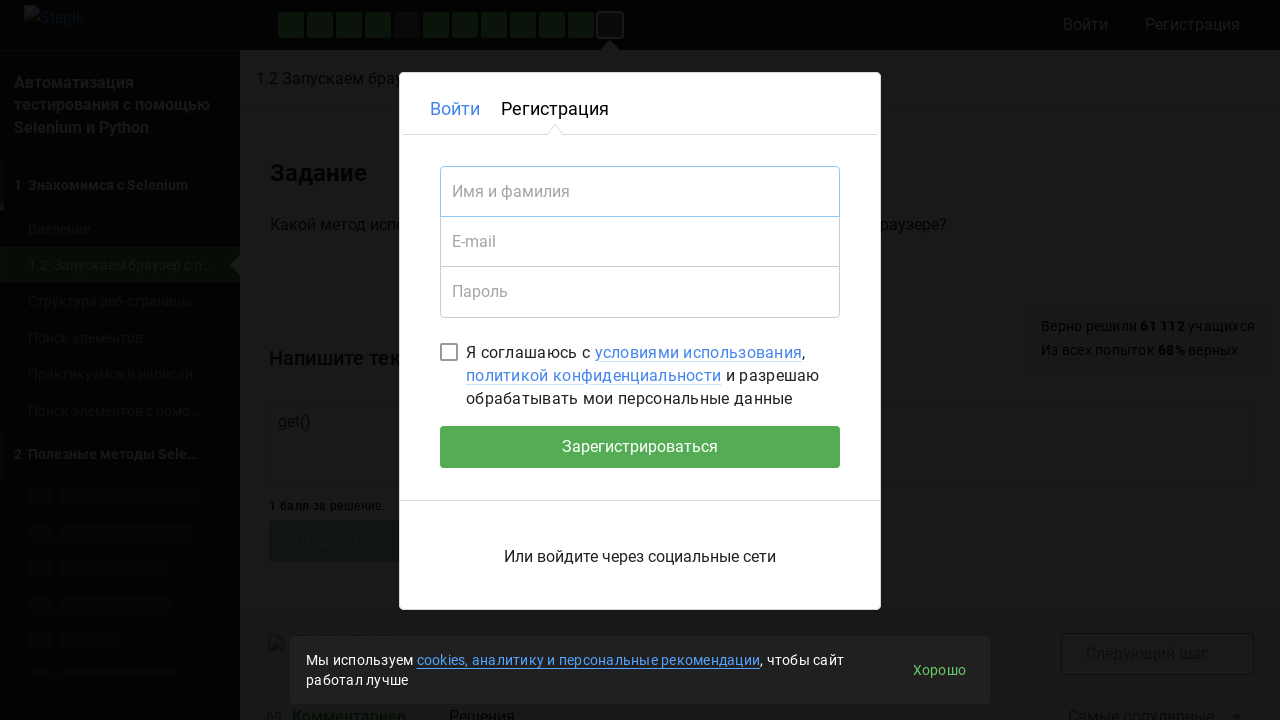

Waited 2 seconds for submission to process
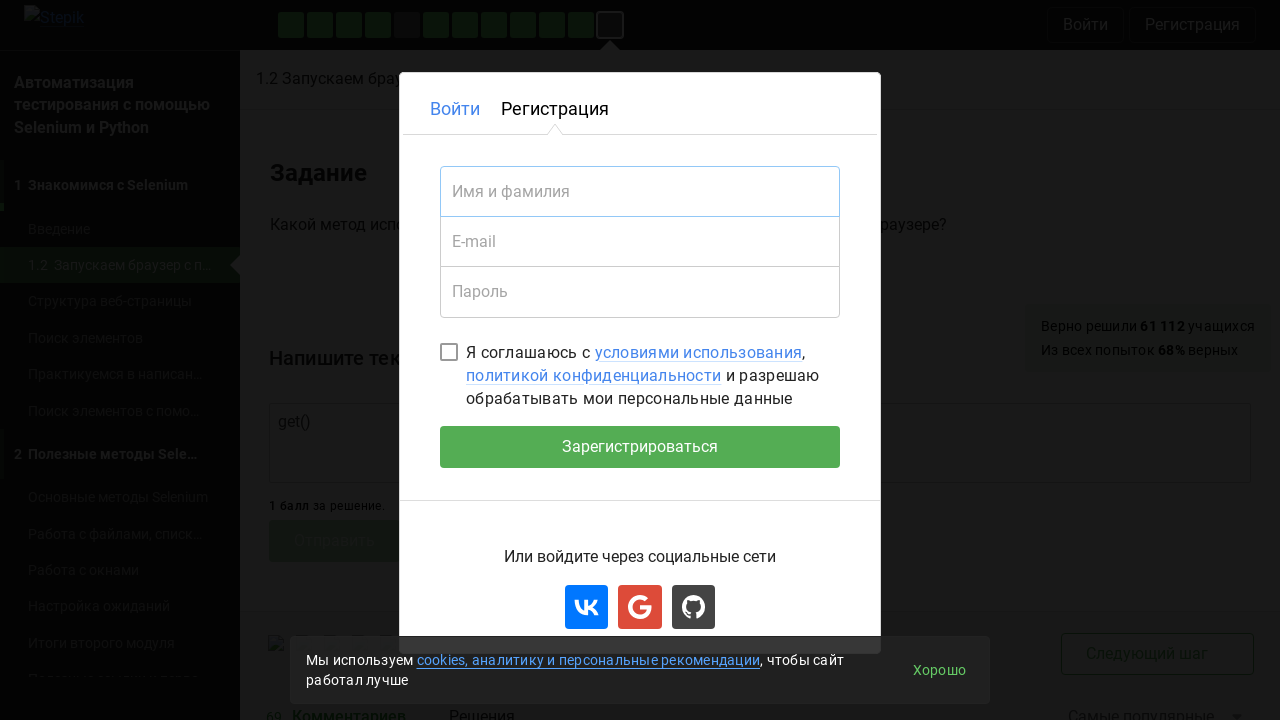

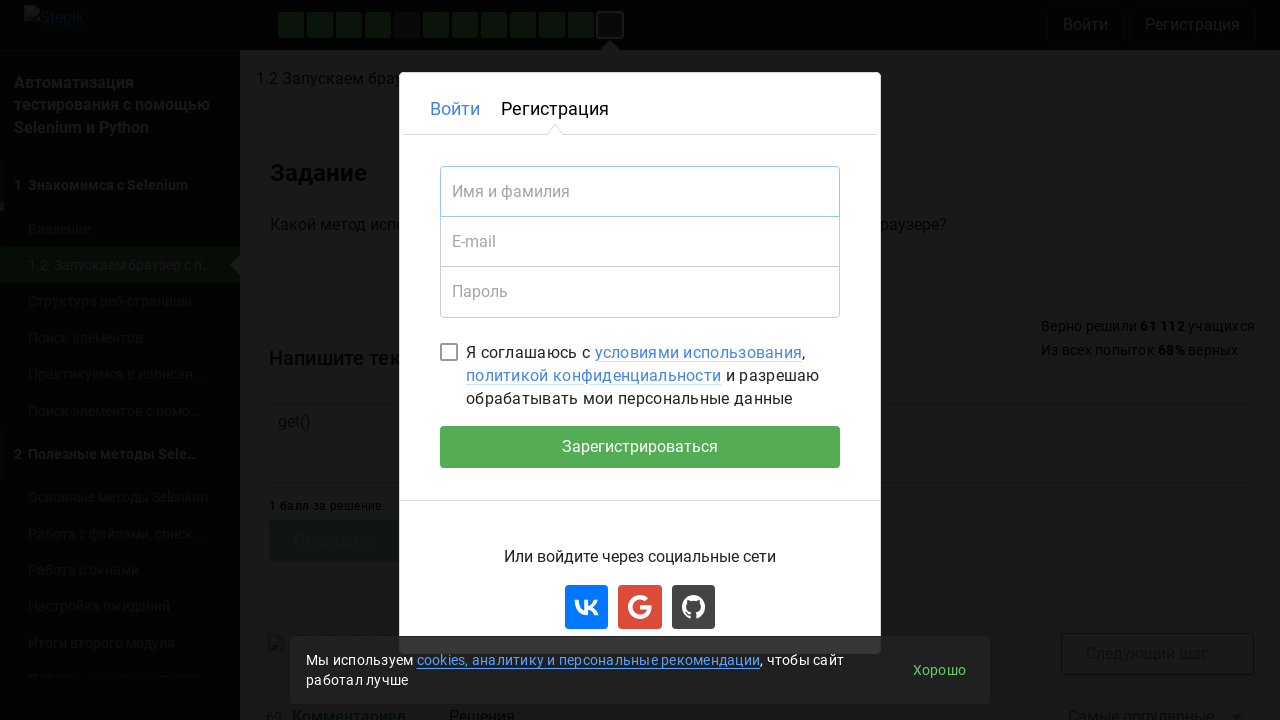